Automates filling out a Tencent survey form by entering text in an input field, selecting radio options, making cascading dropdown selections, agreeing to terms, and submitting the form.

Starting URL: https://wj.qq.com/s2/15350207/5331/

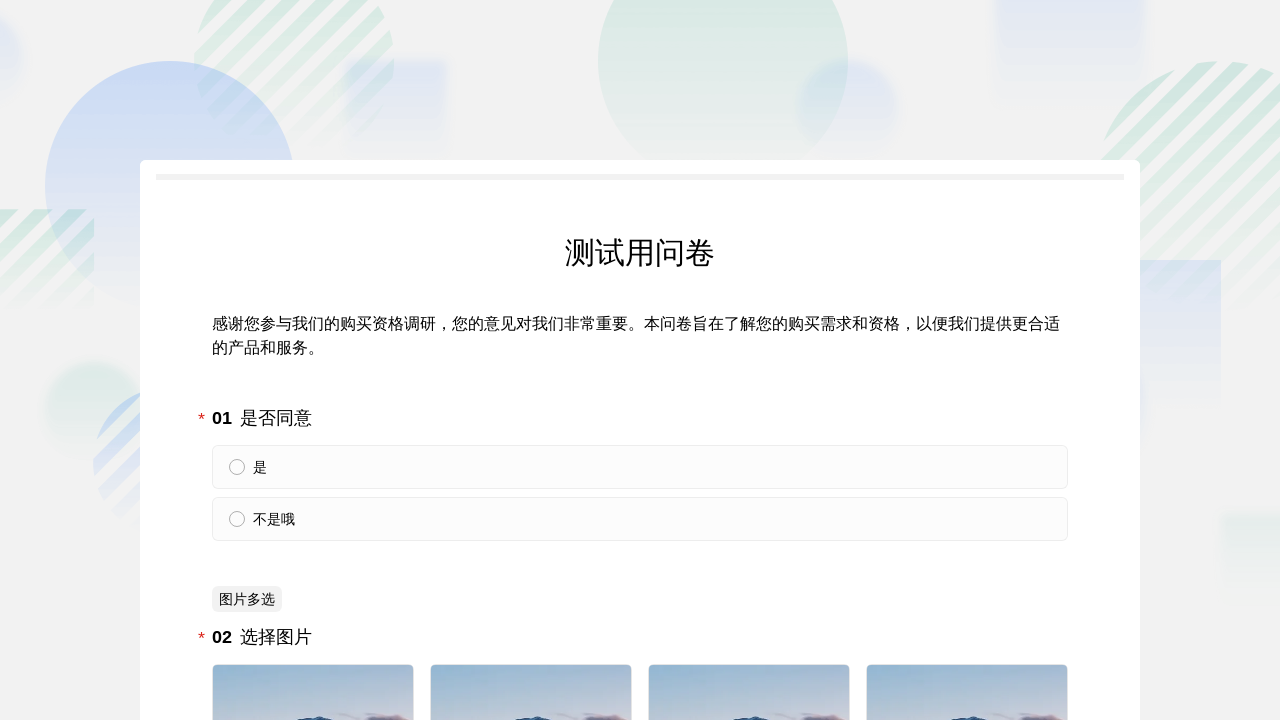

Waited for text input field to load
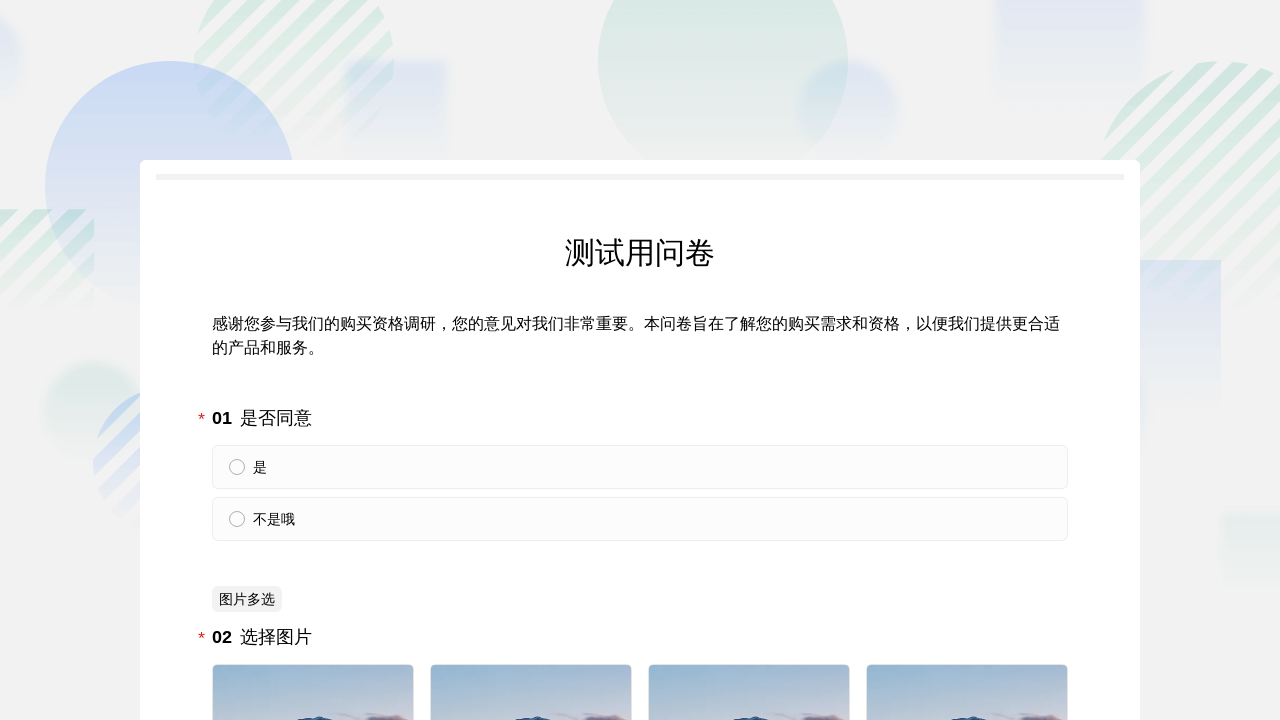

Filled text input field with '测试员1' on .inputs-input
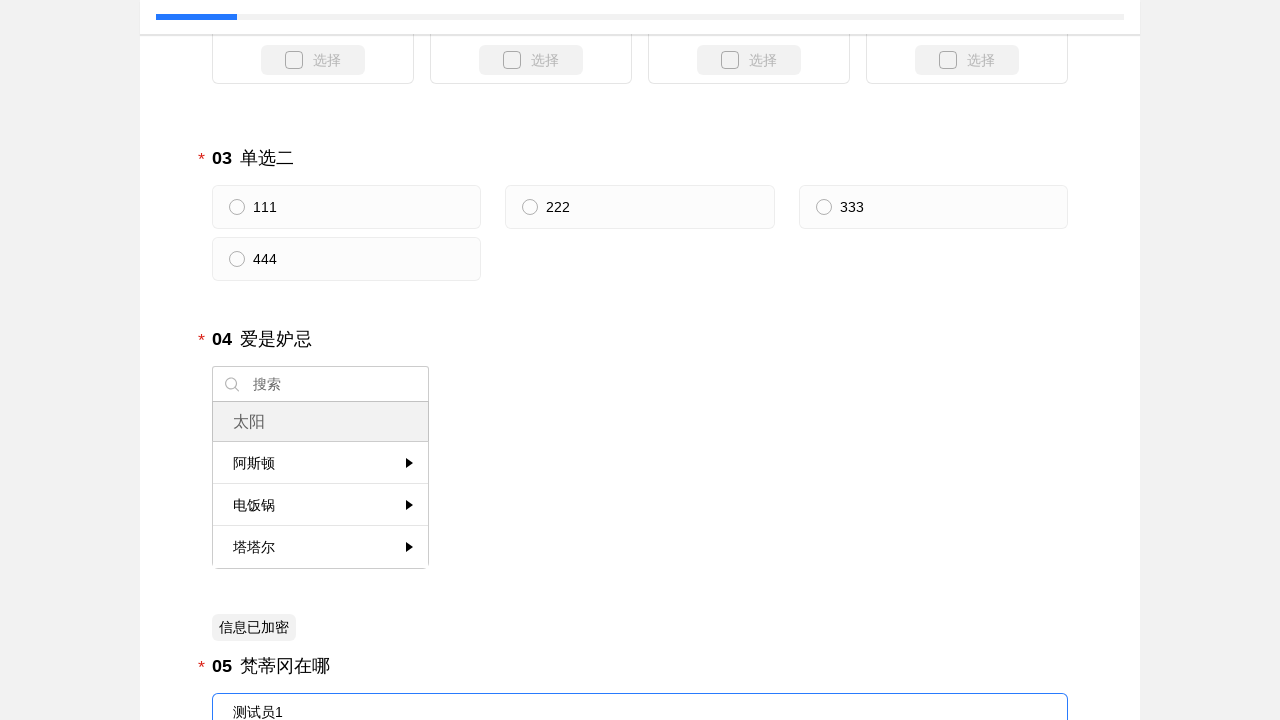

Waited for single-choice radio option to load
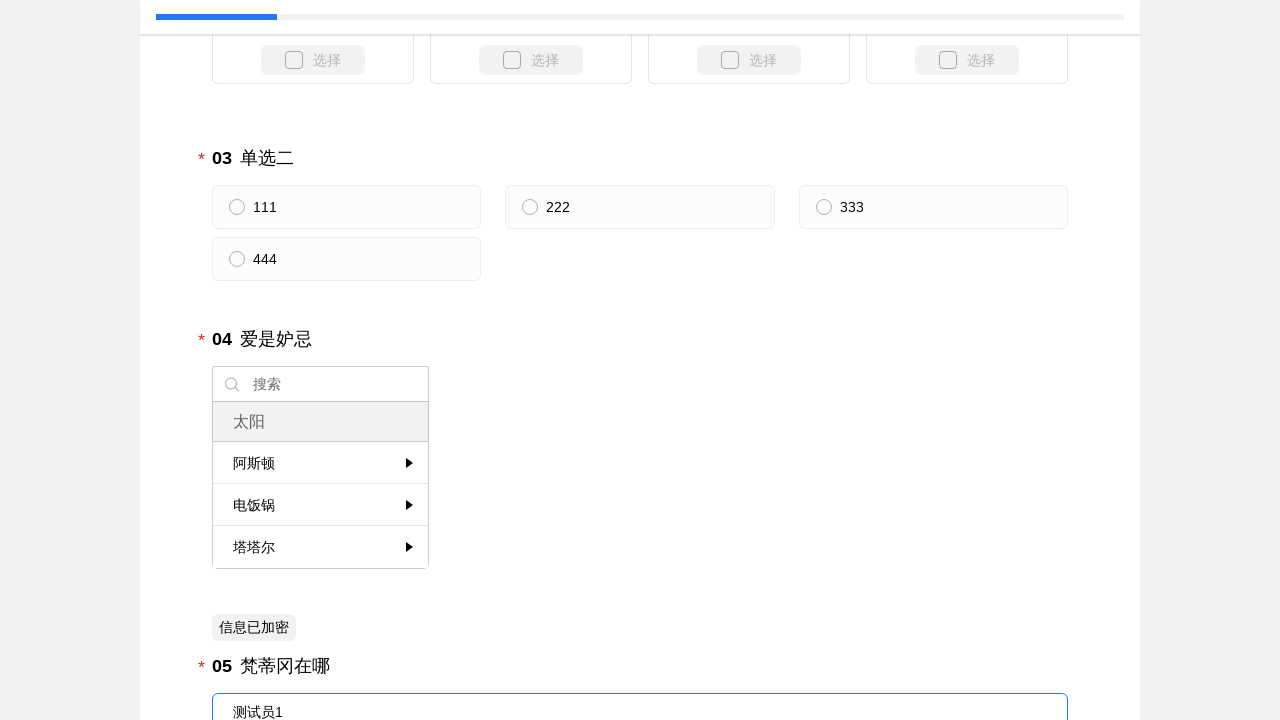

Clicked single-choice radio option at (640, 207) on label[for='q-7-AQyw-o-1-ytdT']
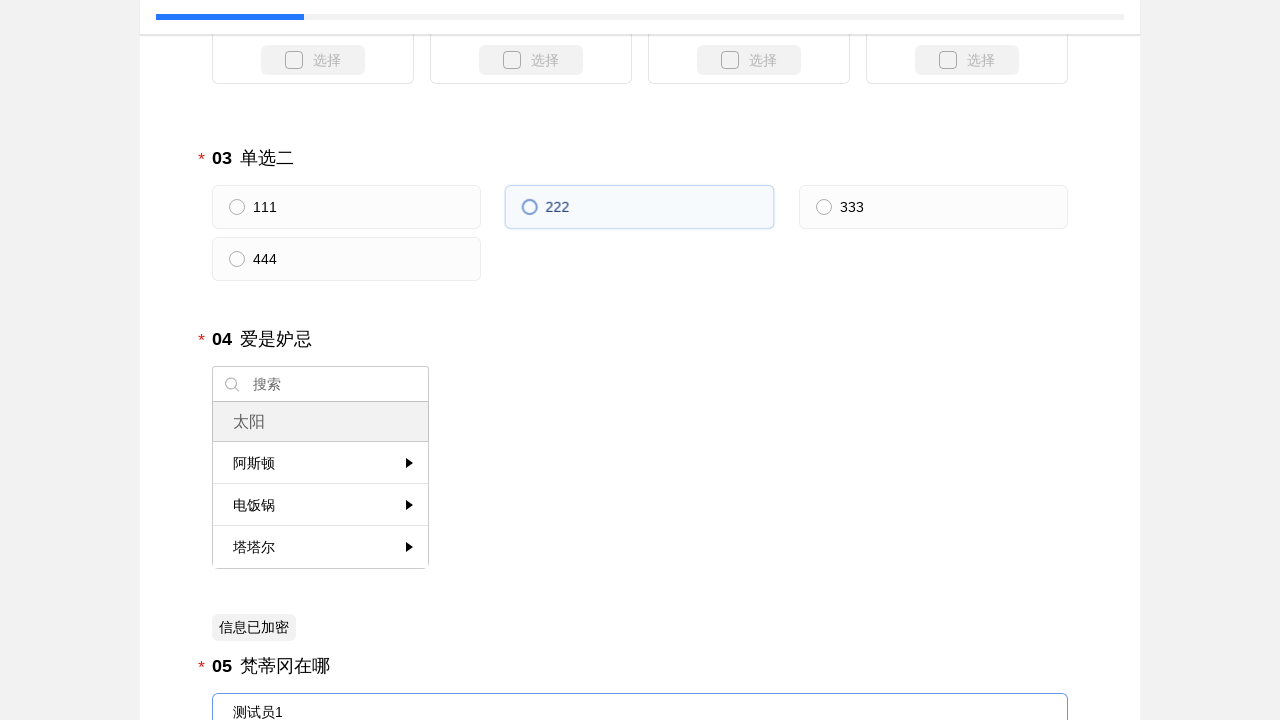

Clicked cascading option '电饭锅' at (254, 505) on xpath=//span[text()='电饭锅']
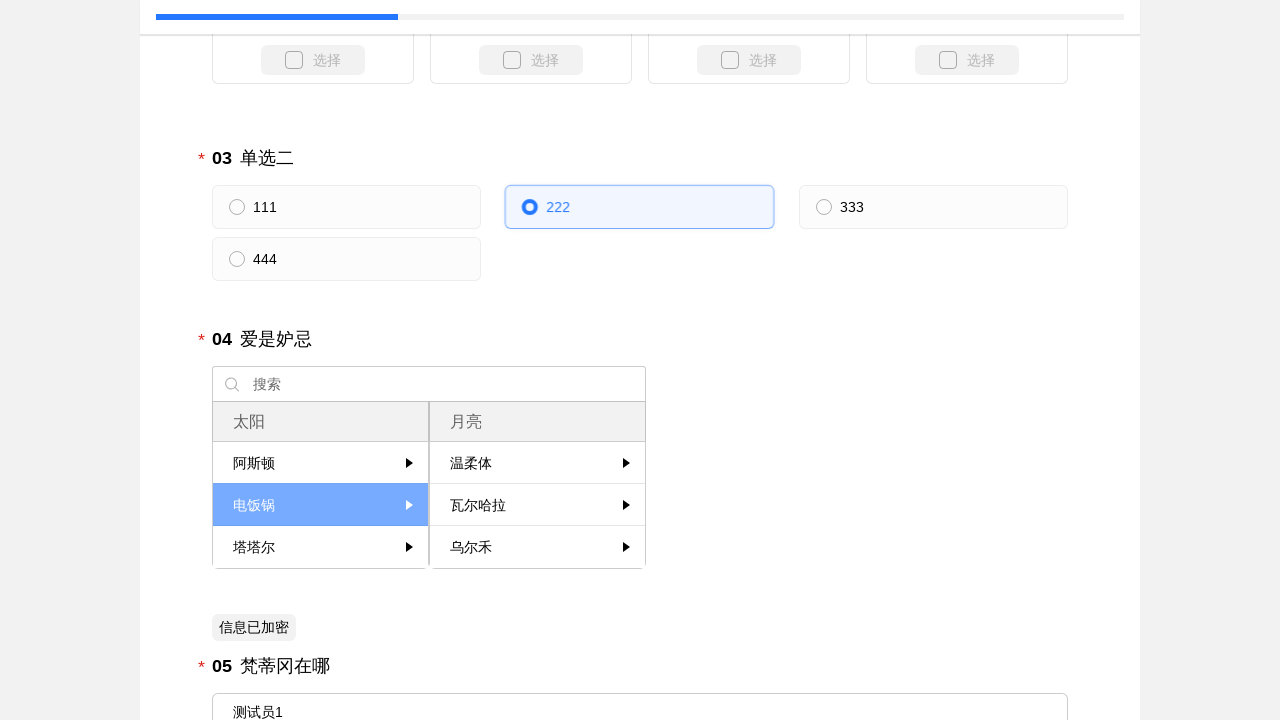

Clicked cascading option '瓦尔哈拉' at (478, 505) on xpath=//span[text()='瓦尔哈拉']
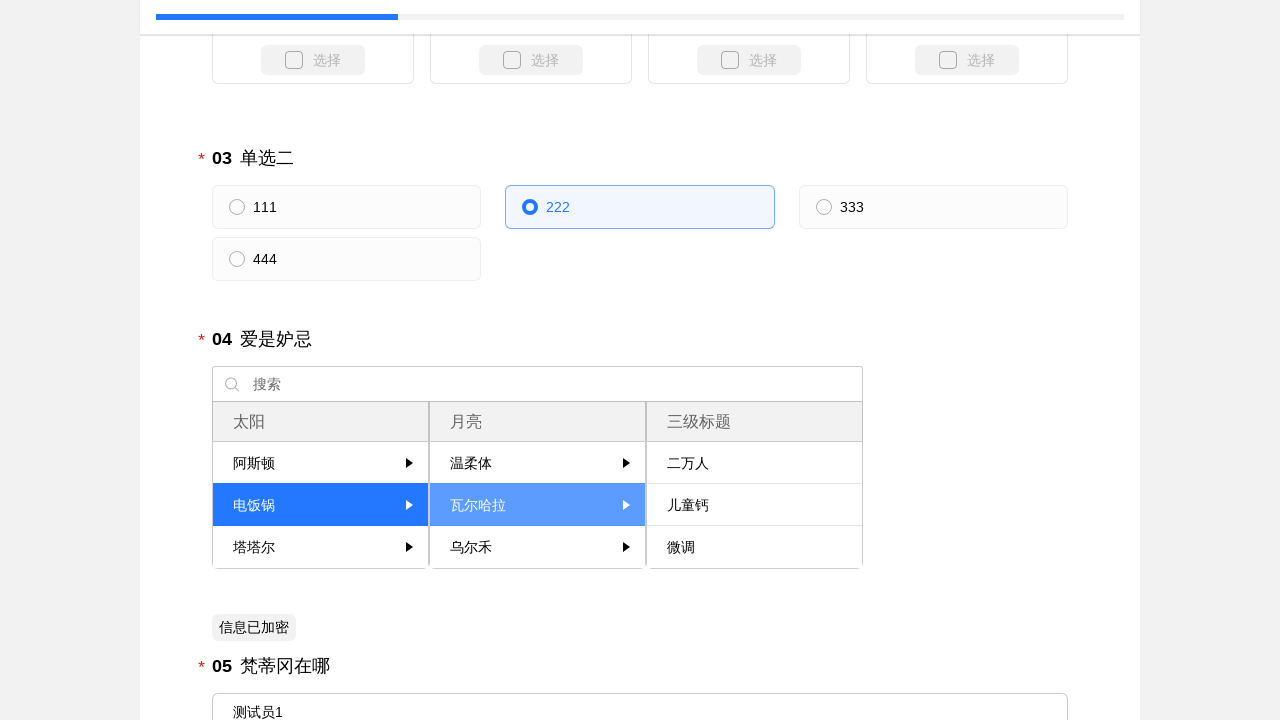

Clicked cascading option '二万人' at (688, 463) on xpath=//span[text()='二万人']
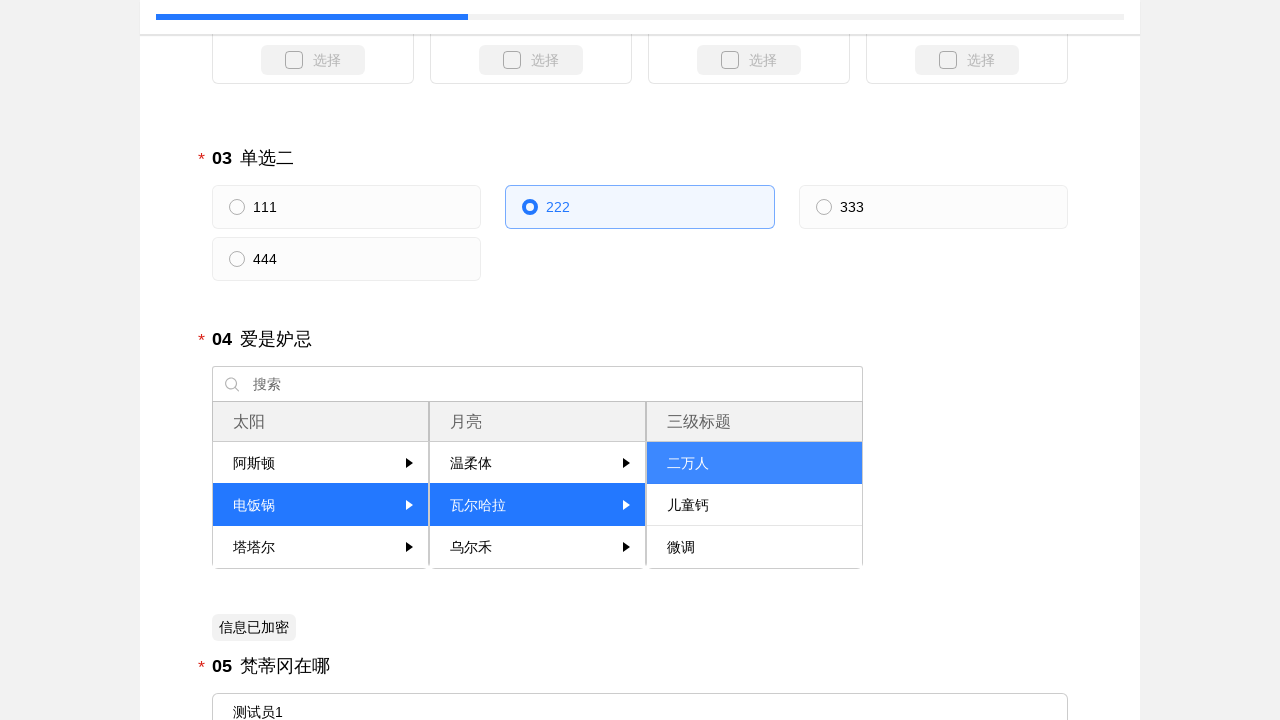

Clicked agreement checkbox at (220, 389) on .t-checkbox__input
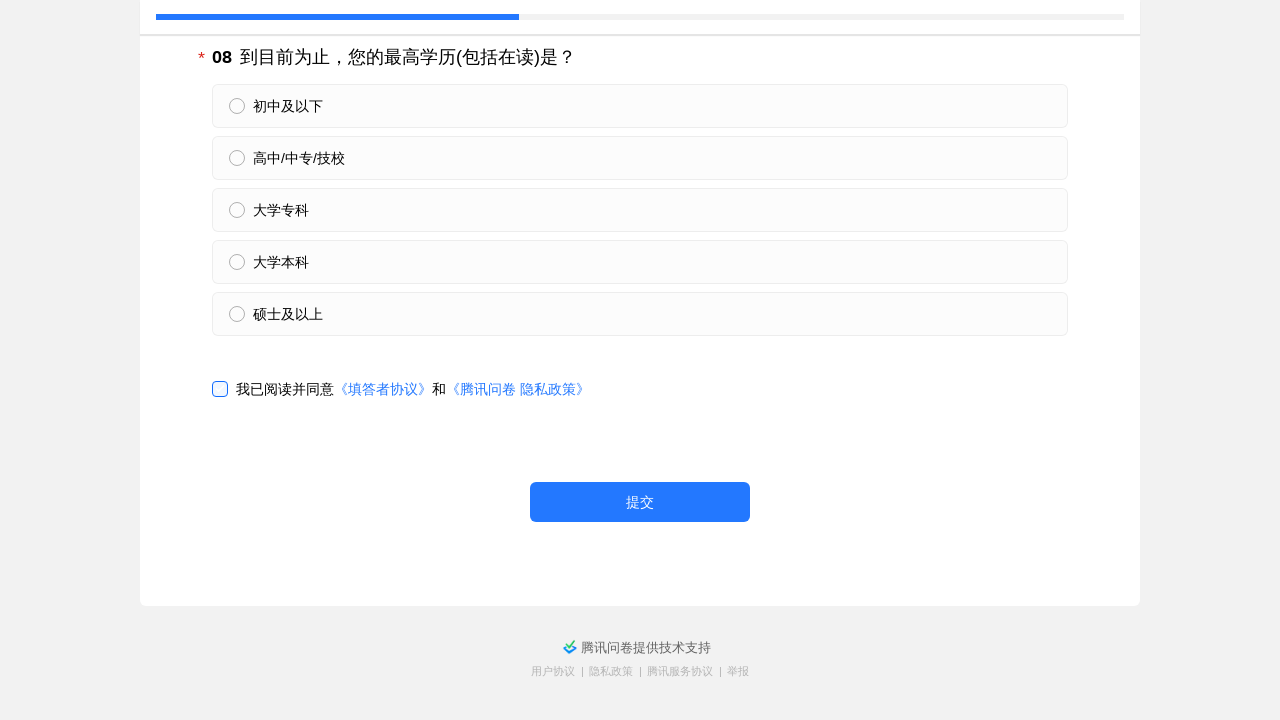

Clicked submit button to submit the survey form at (640, 502) on .btn-submit
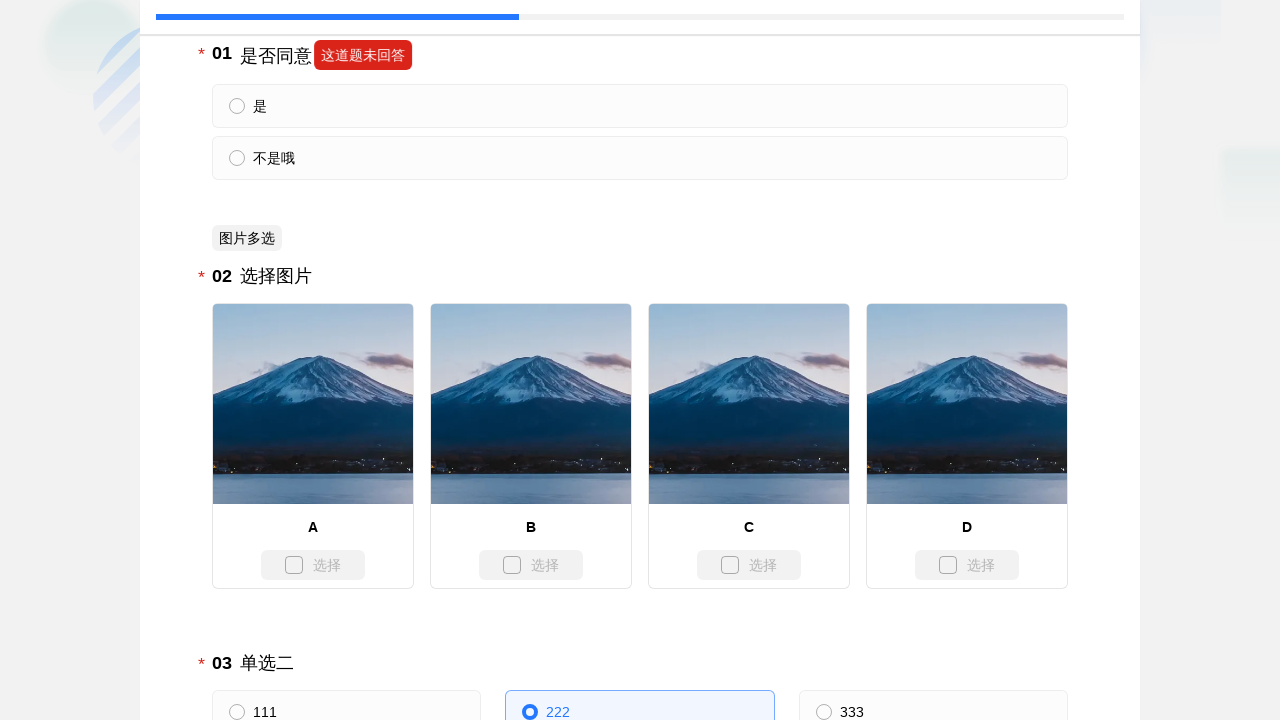

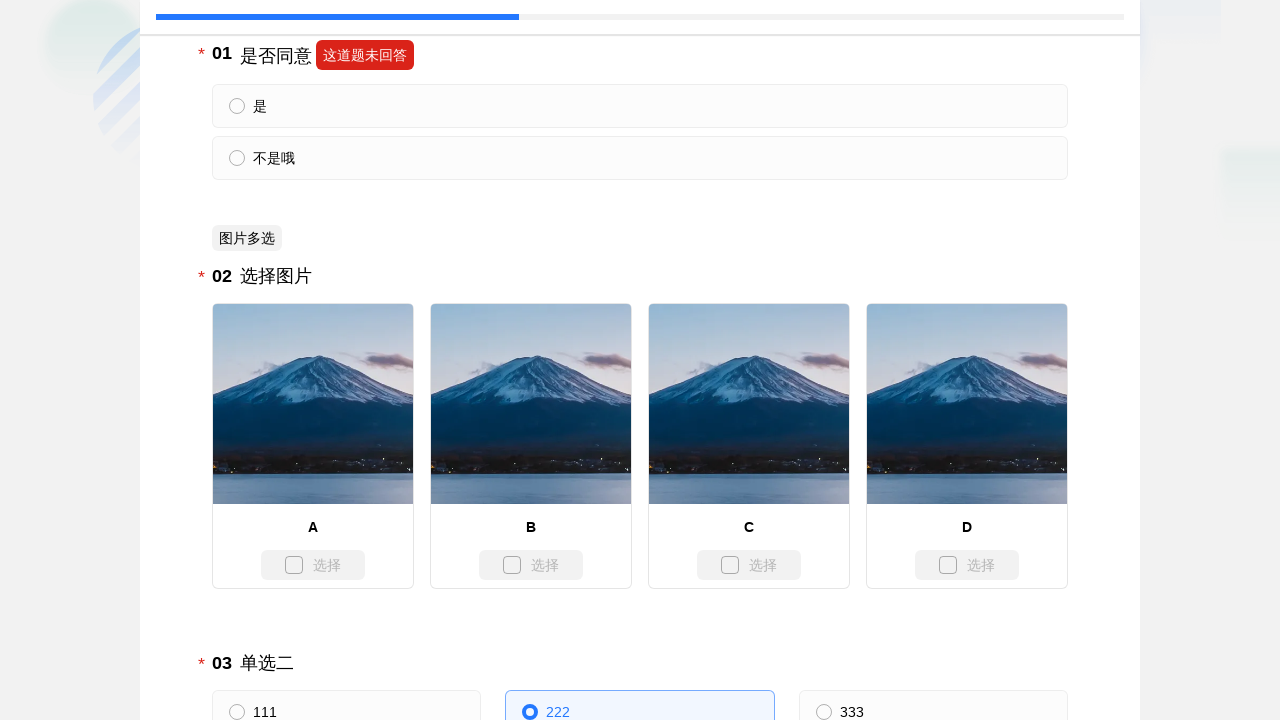